Tests filtering to display only active (uncompleted) todo items

Starting URL: https://demo.playwright.dev/todomvc

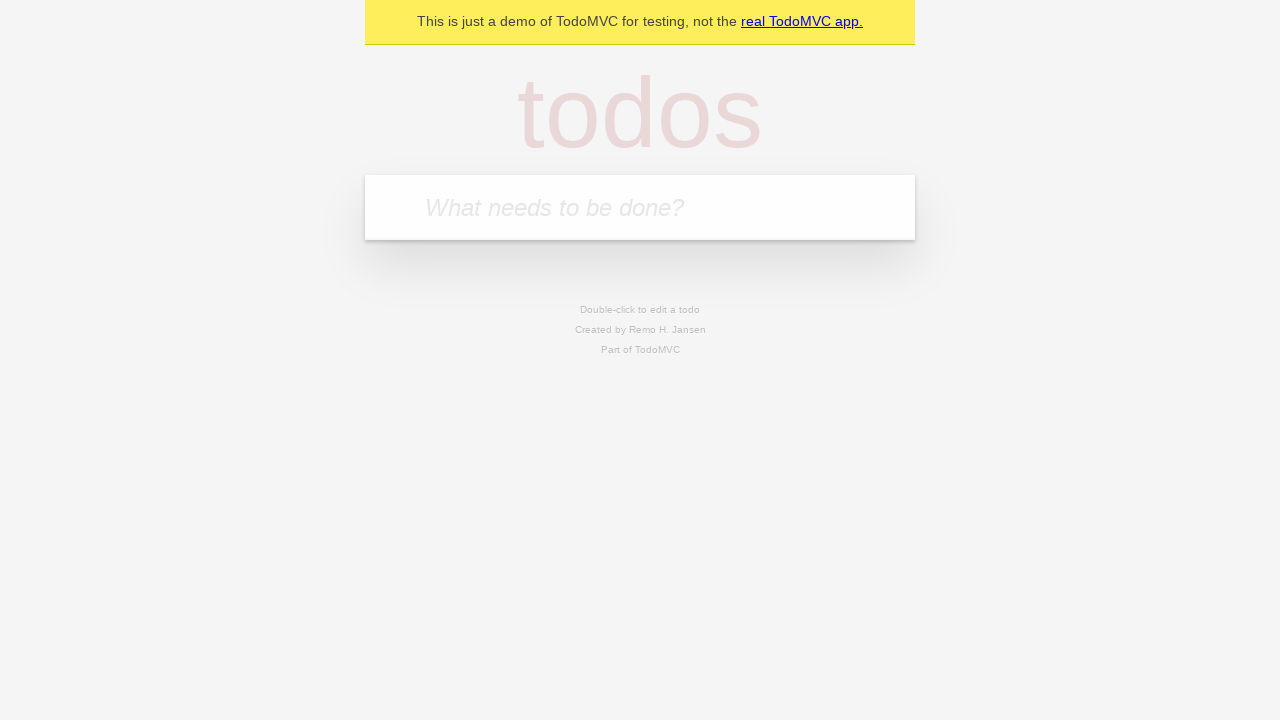

Filled todo input with 'buy some cheese' on internal:attr=[placeholder="What needs to be done?"i]
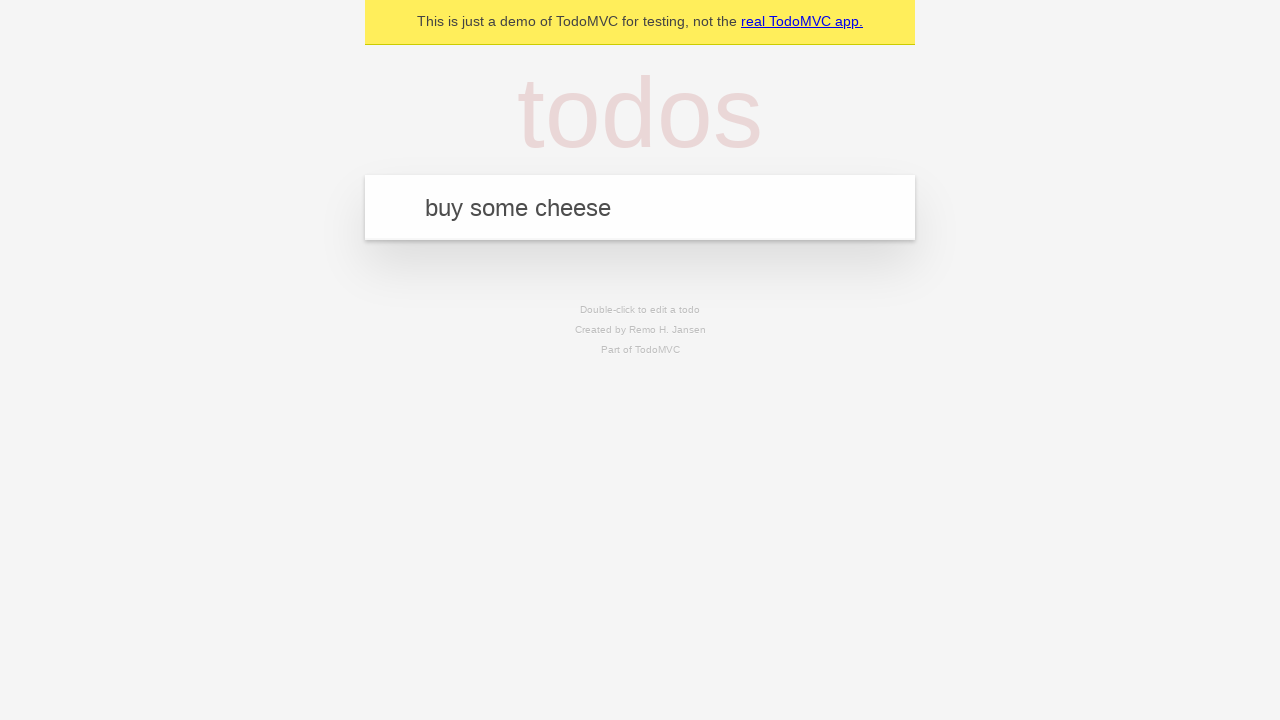

Pressed Enter to create first todo on internal:attr=[placeholder="What needs to be done?"i]
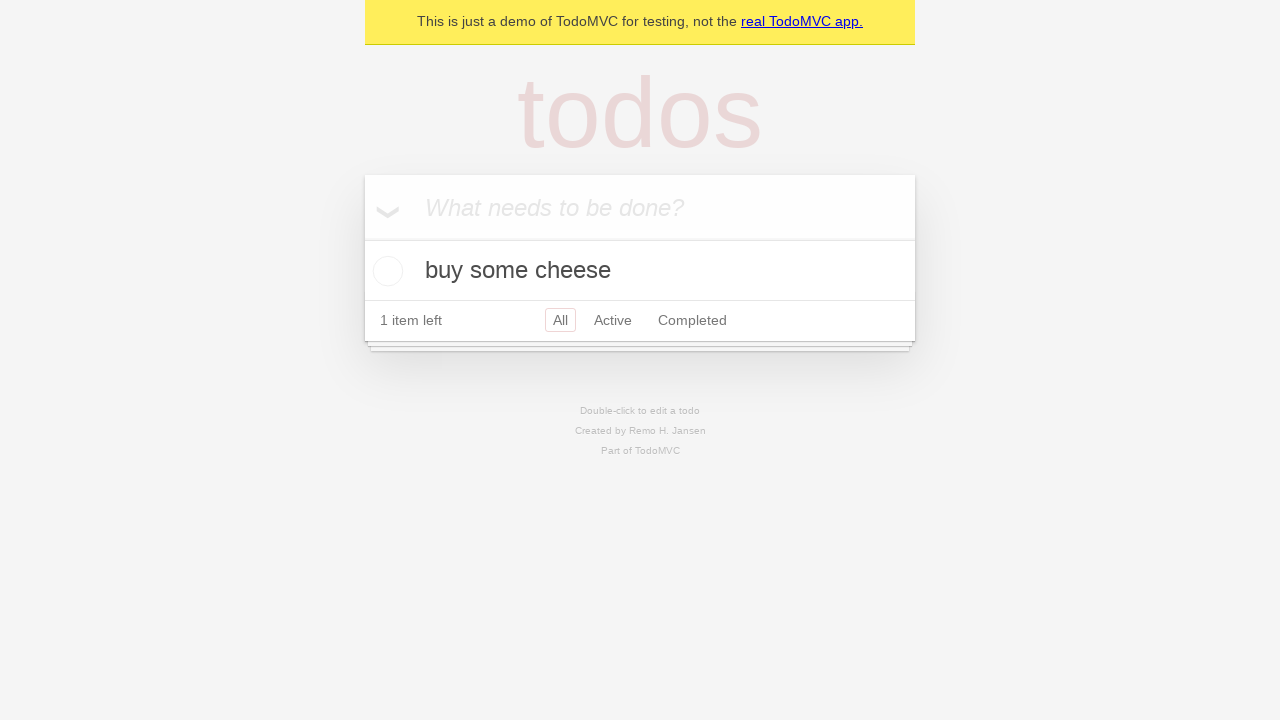

Filled todo input with 'feed the cat' on internal:attr=[placeholder="What needs to be done?"i]
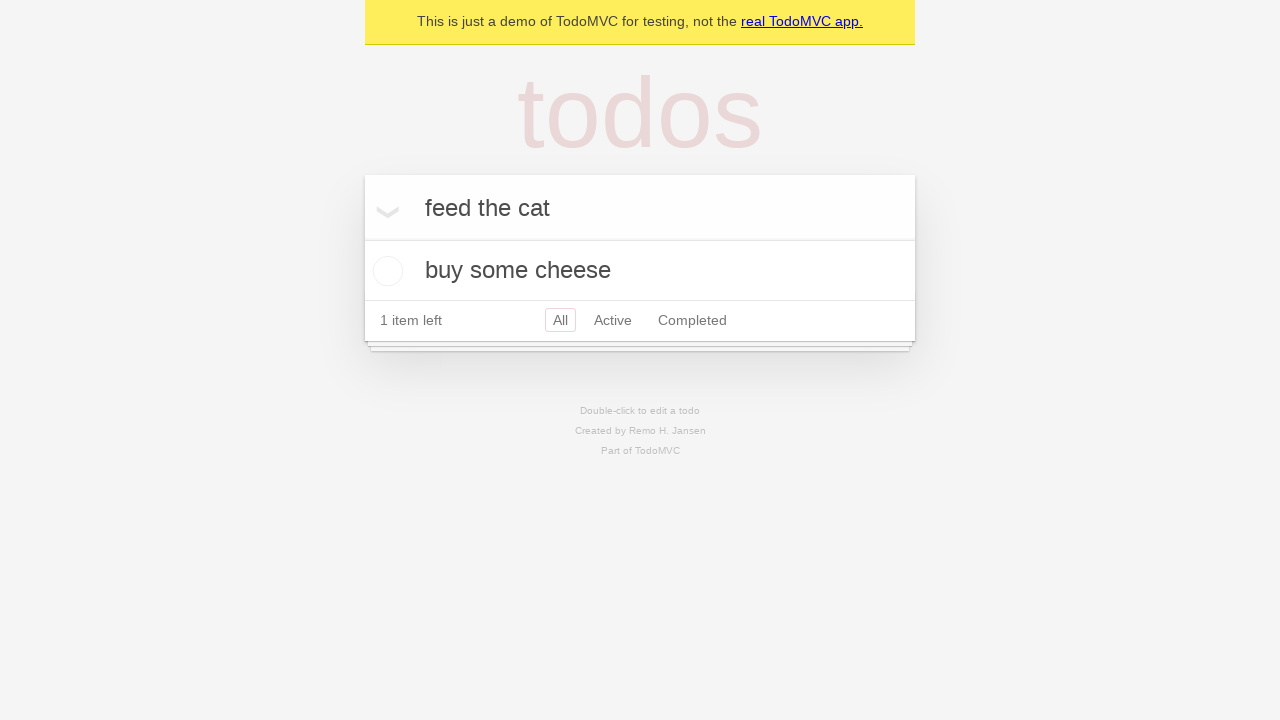

Pressed Enter to create second todo on internal:attr=[placeholder="What needs to be done?"i]
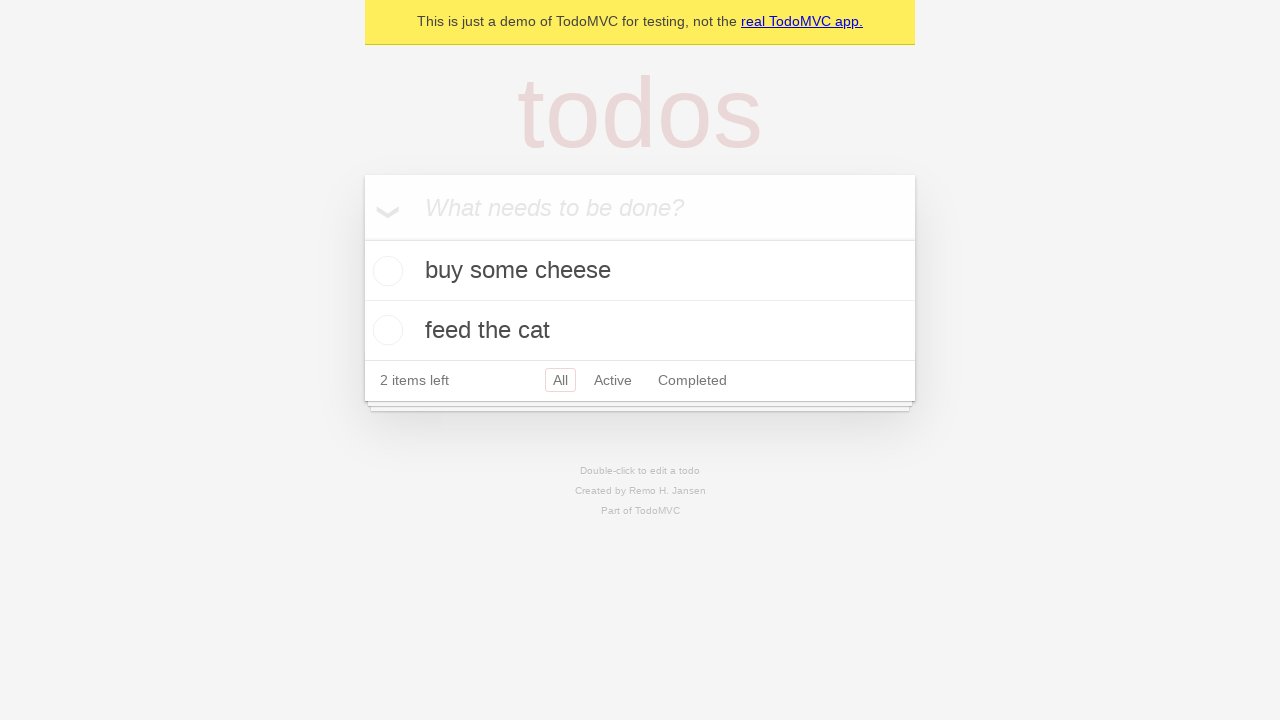

Filled todo input with 'book a doctors appointment' on internal:attr=[placeholder="What needs to be done?"i]
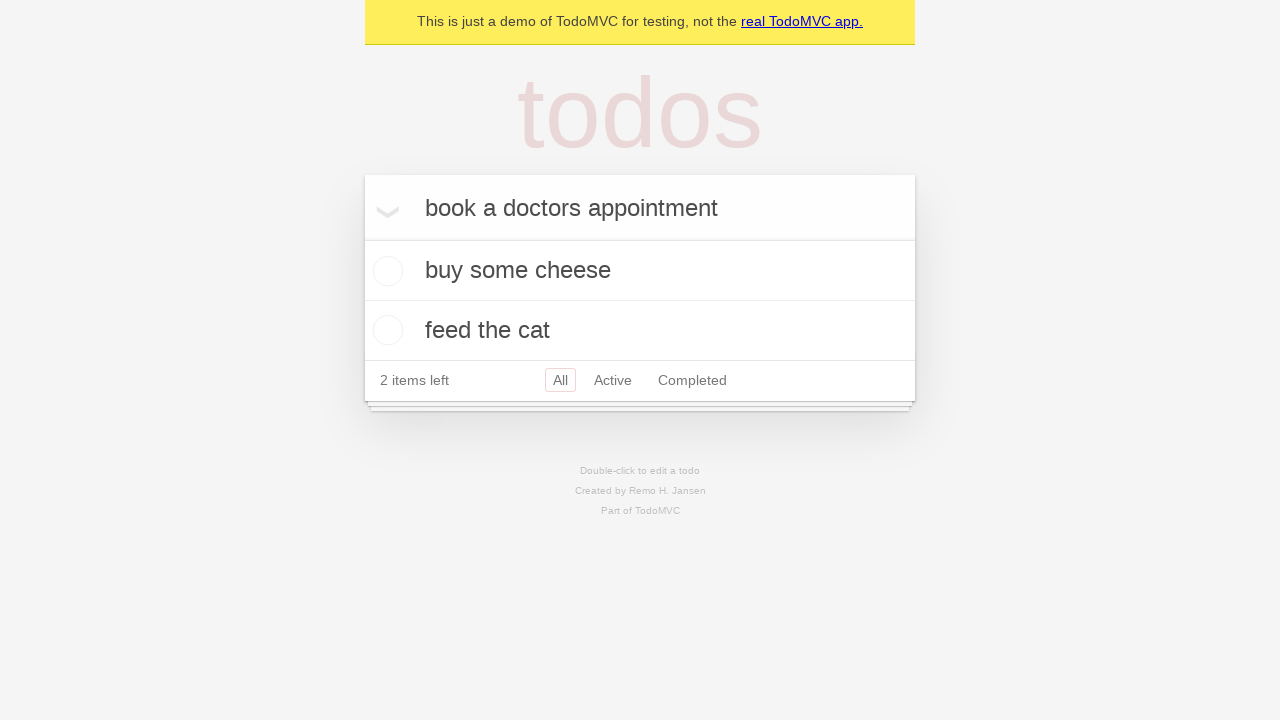

Pressed Enter to create third todo on internal:attr=[placeholder="What needs to be done?"i]
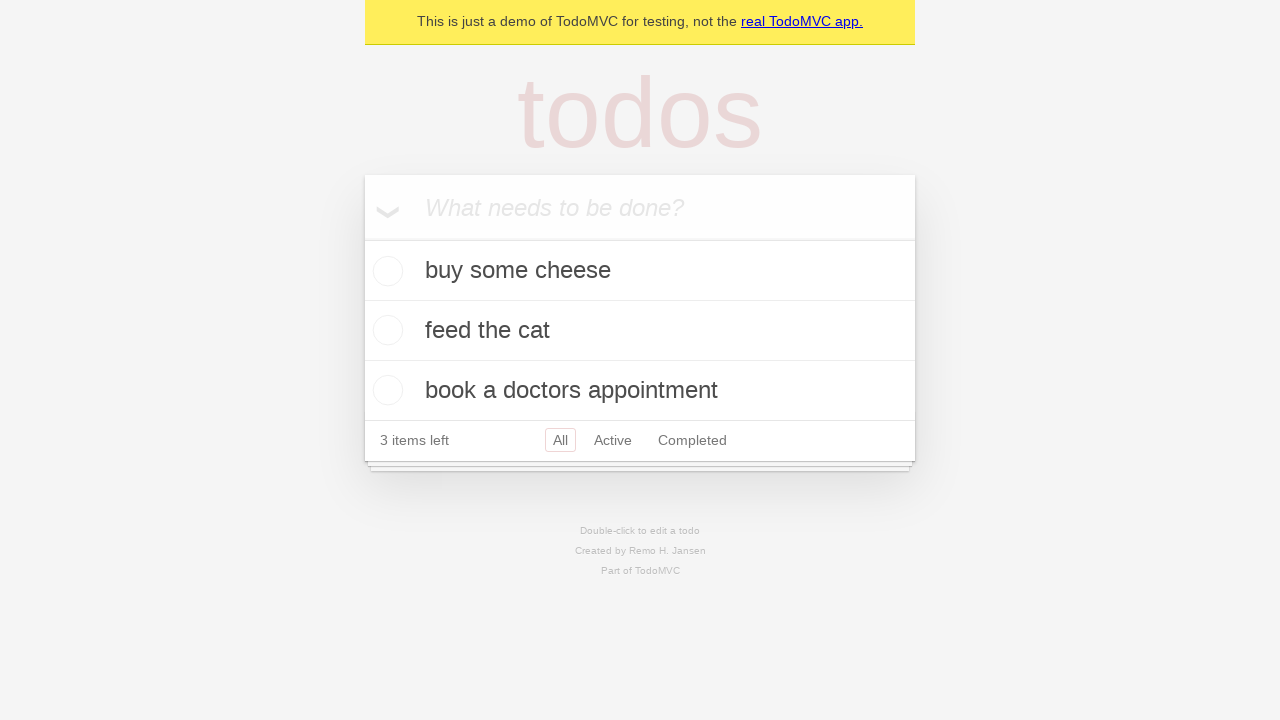

Checked the second todo item (feed the cat) at (385, 330) on internal:testid=[data-testid="todo-item"s] >> nth=1 >> internal:role=checkbox
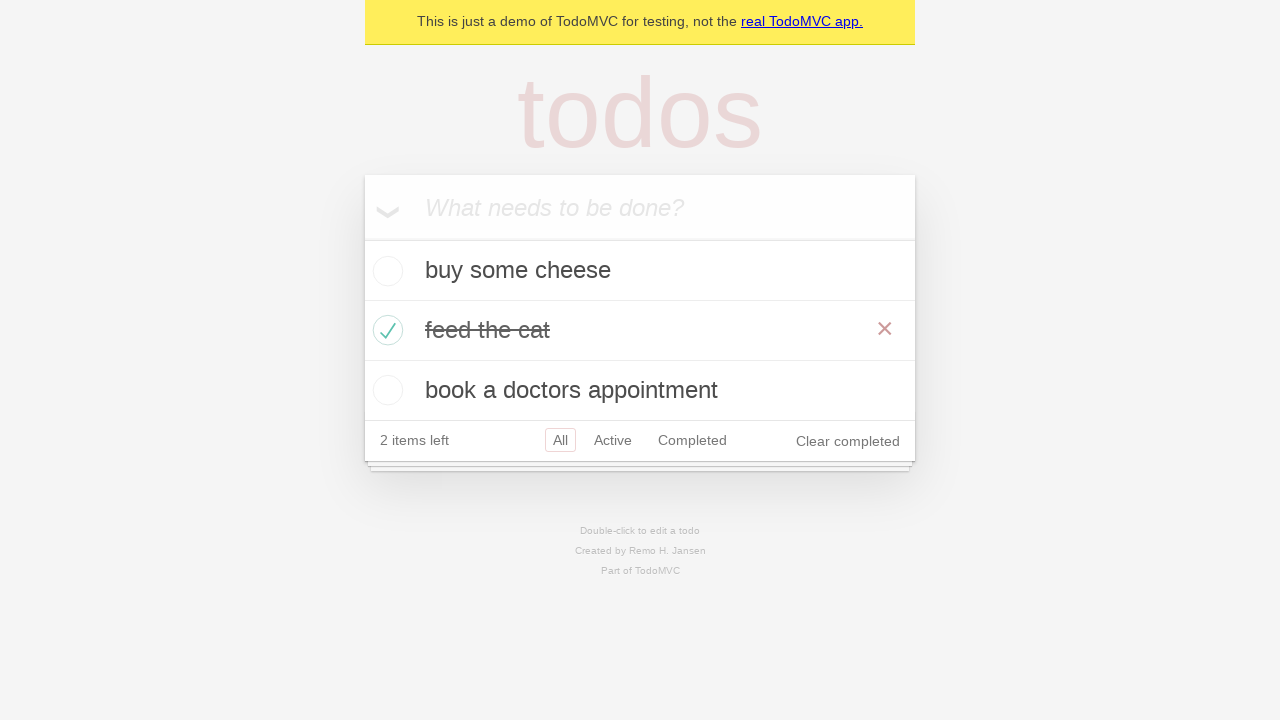

Clicked Active filter to display only uncompleted todos at (613, 440) on internal:role=link[name="Active"i]
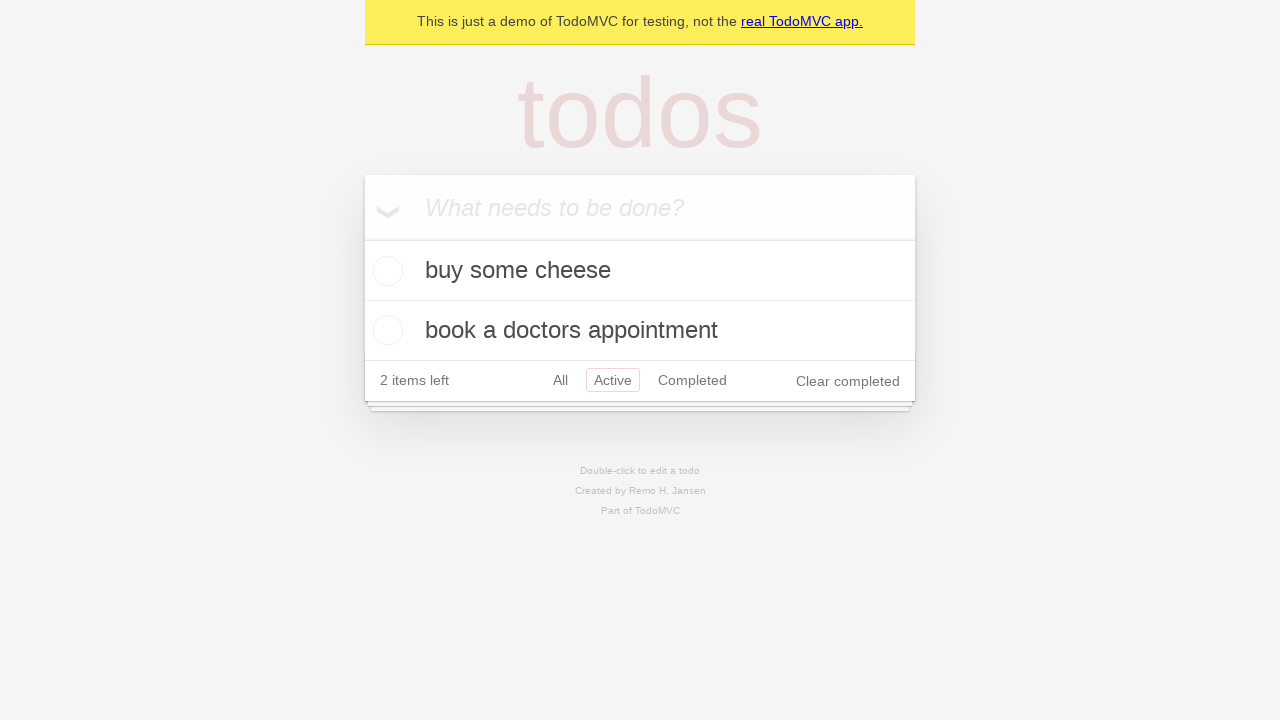

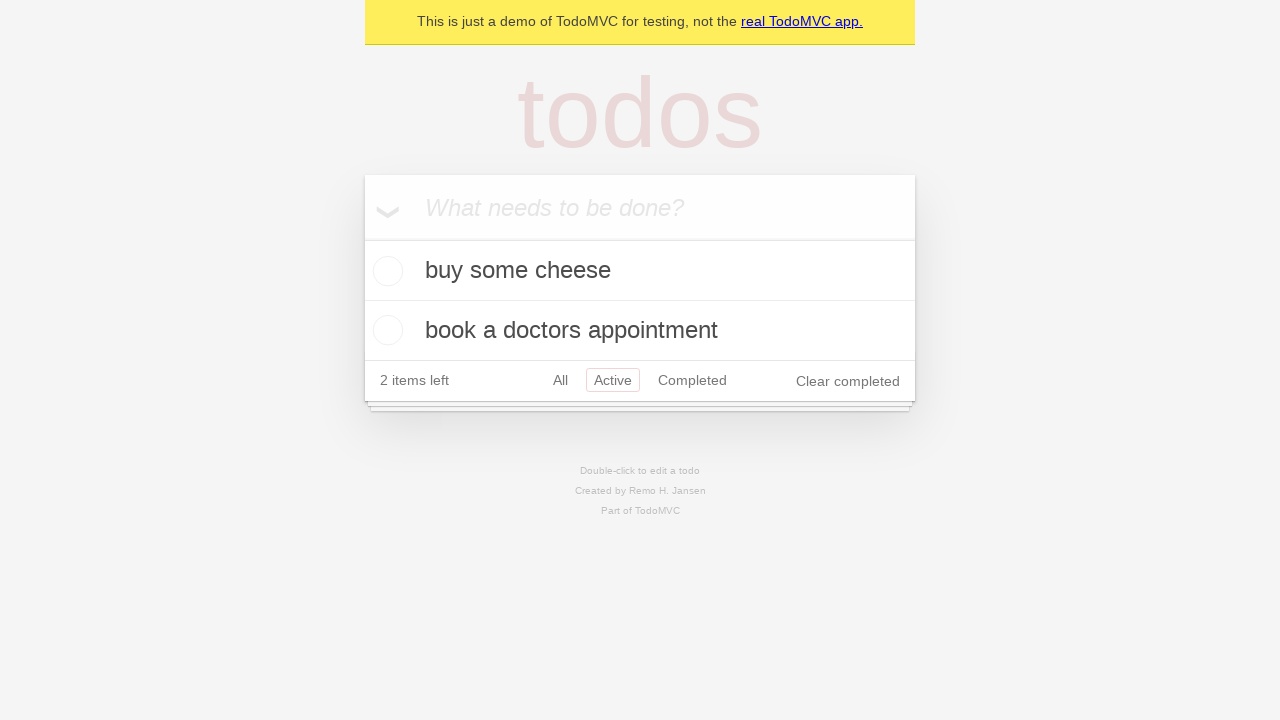